Tests iframe interaction by switching to an iframe, locating an element within it, then switching back to the main content

Starting URL: https://rahulshettyacademy.com/AutomationPractice/

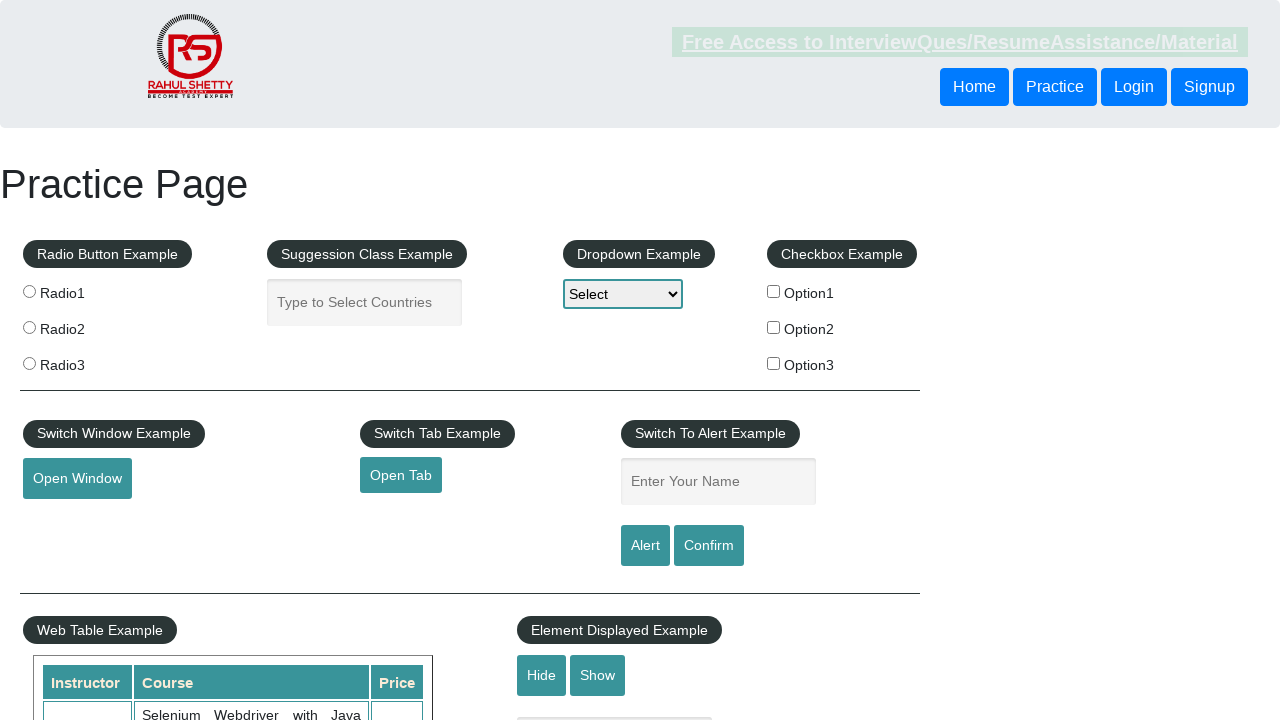

Switched to first iframe (index 1)
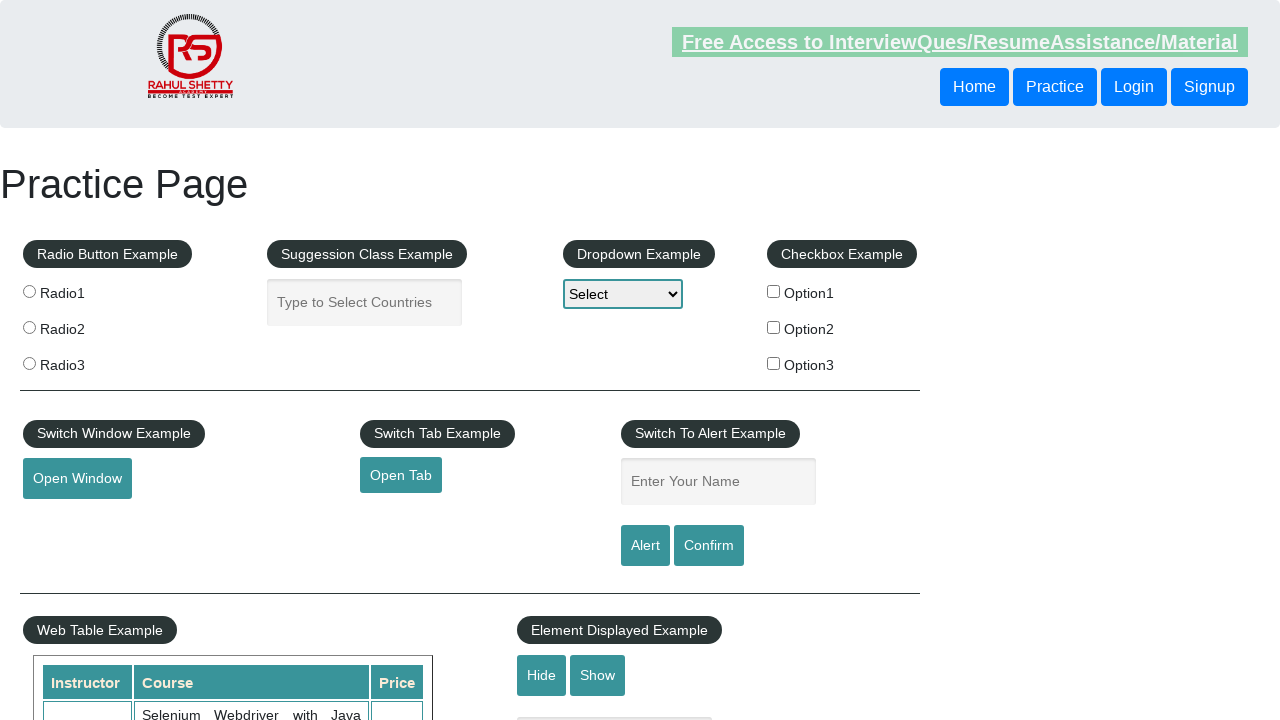

Located and waited for Register link within iframe
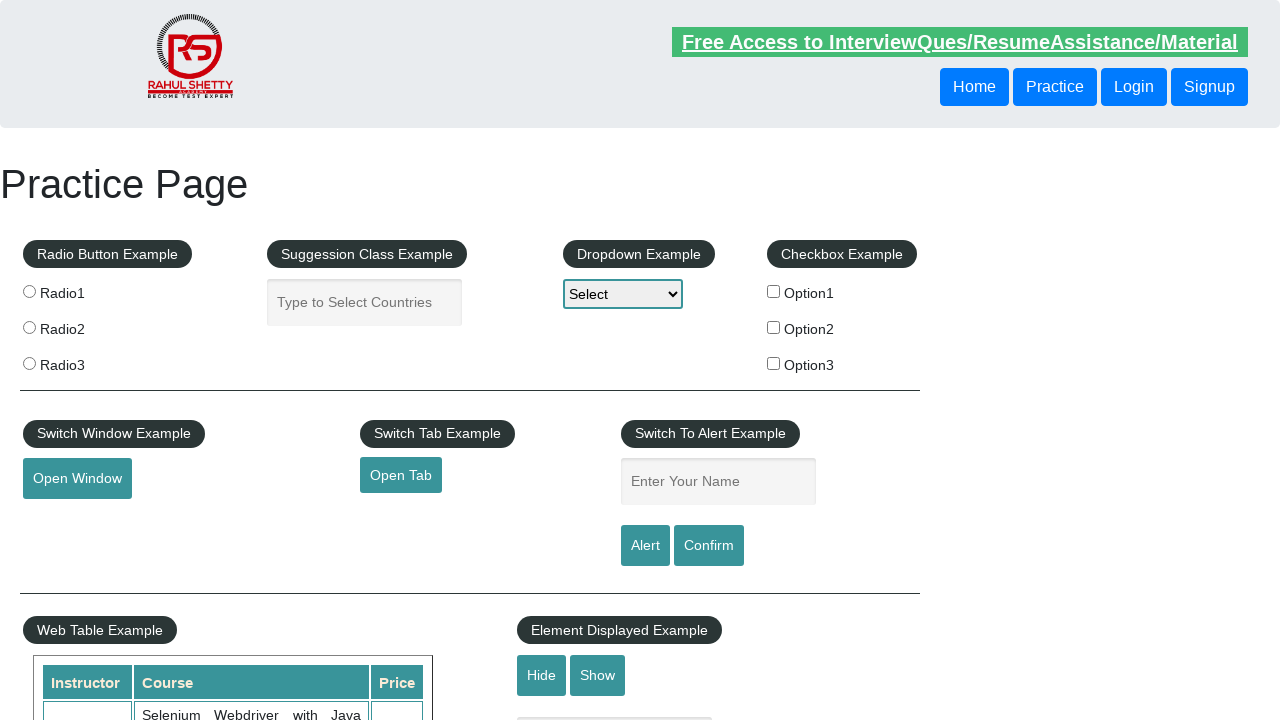

Located and waited for iFrame Example legend in main content
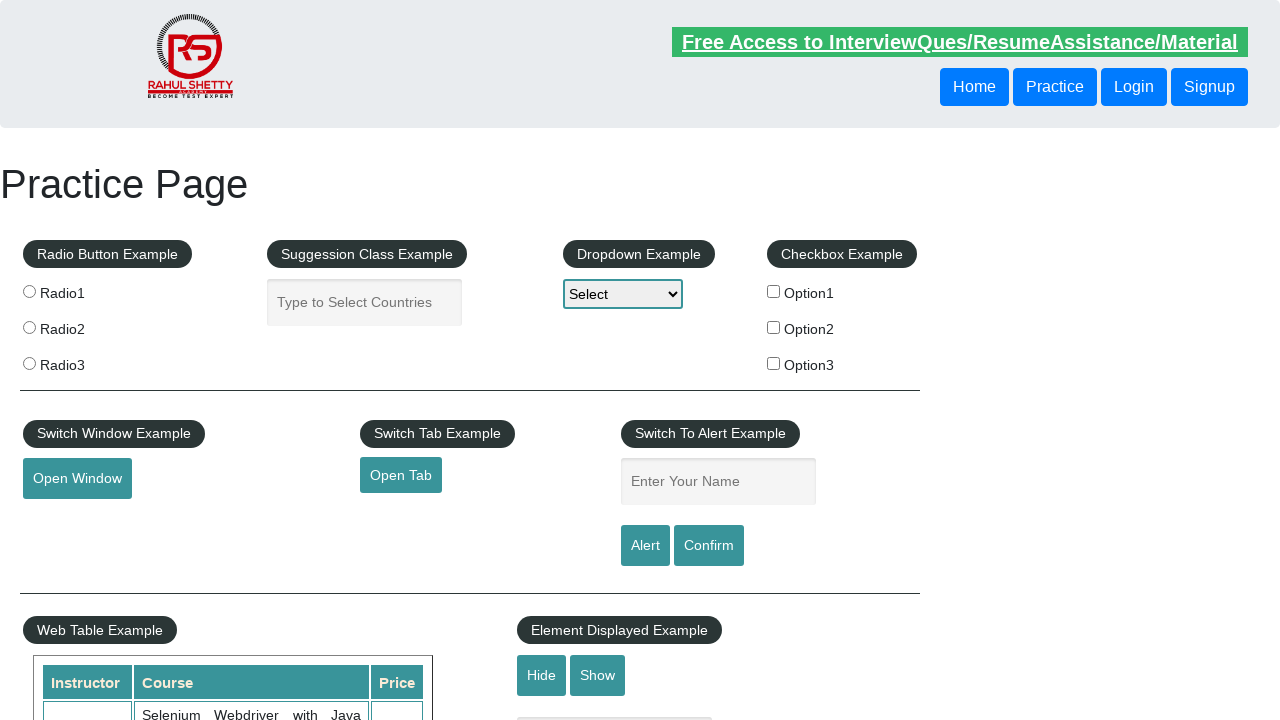

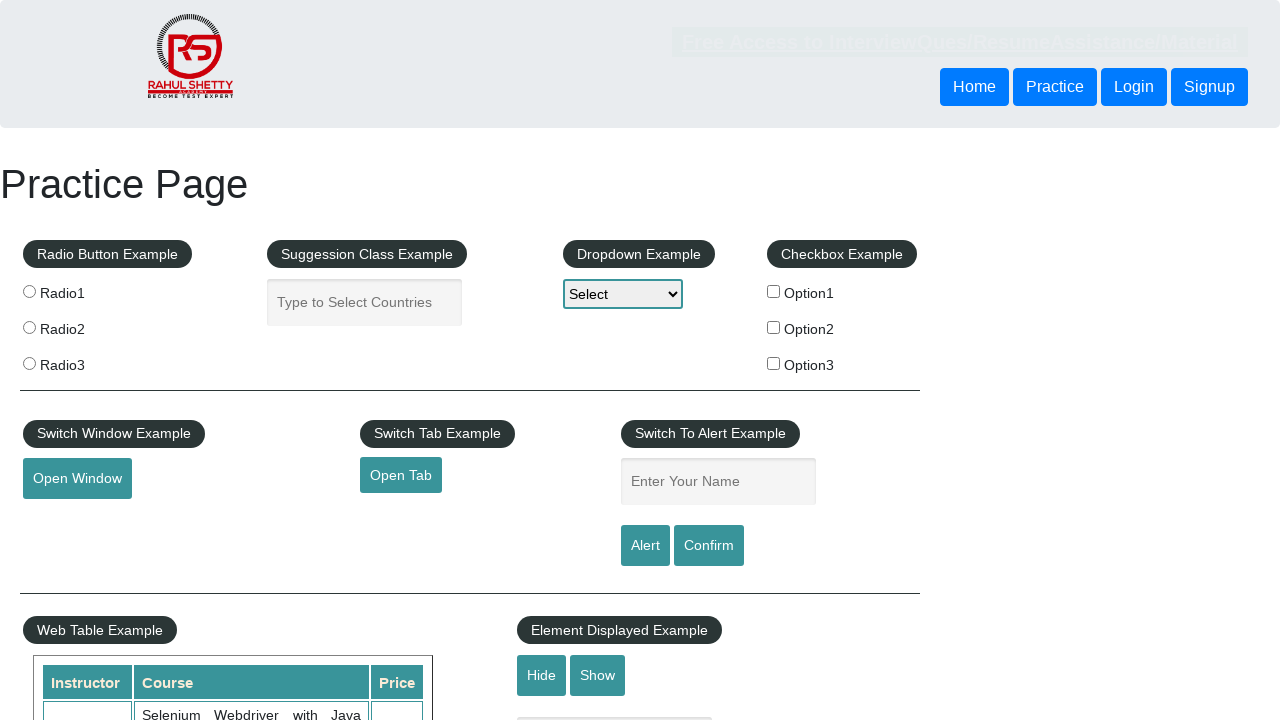